Opens the CURA Healthcare demo application and maximizes the browser window

Starting URL: https://katalon-demo-cura.herokuapp.com/

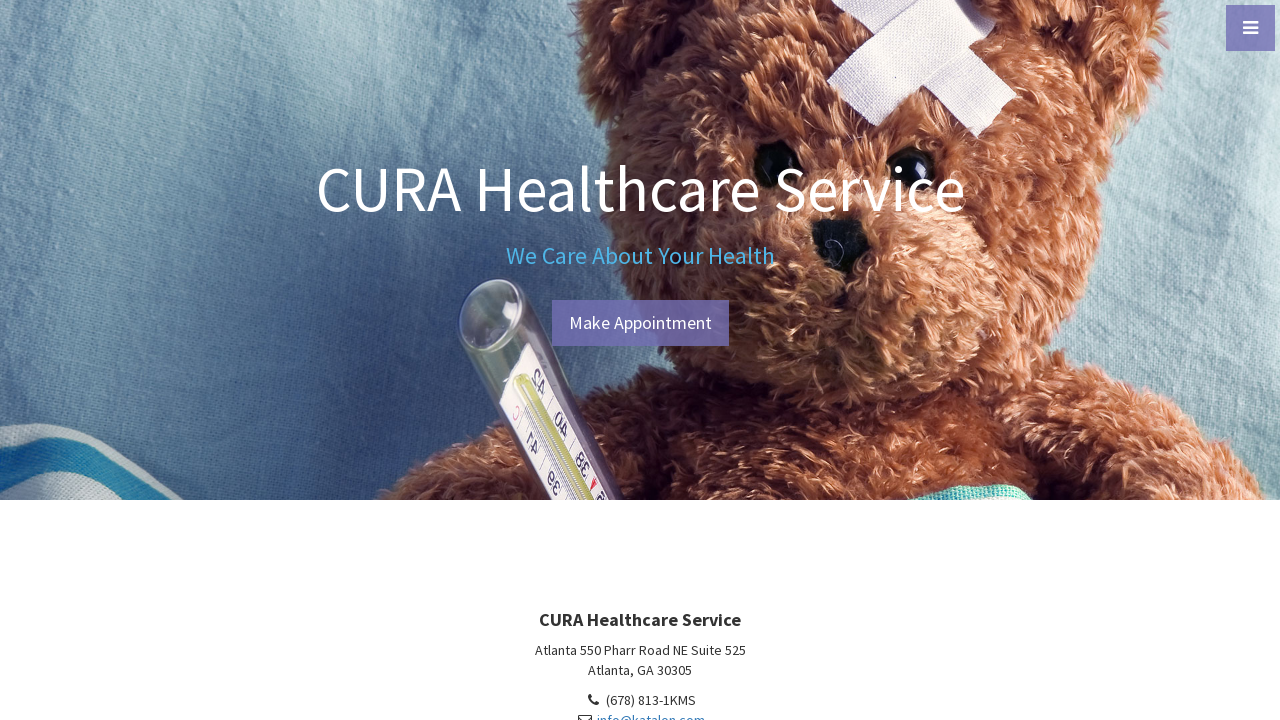

Navigated to CURA Healthcare demo application
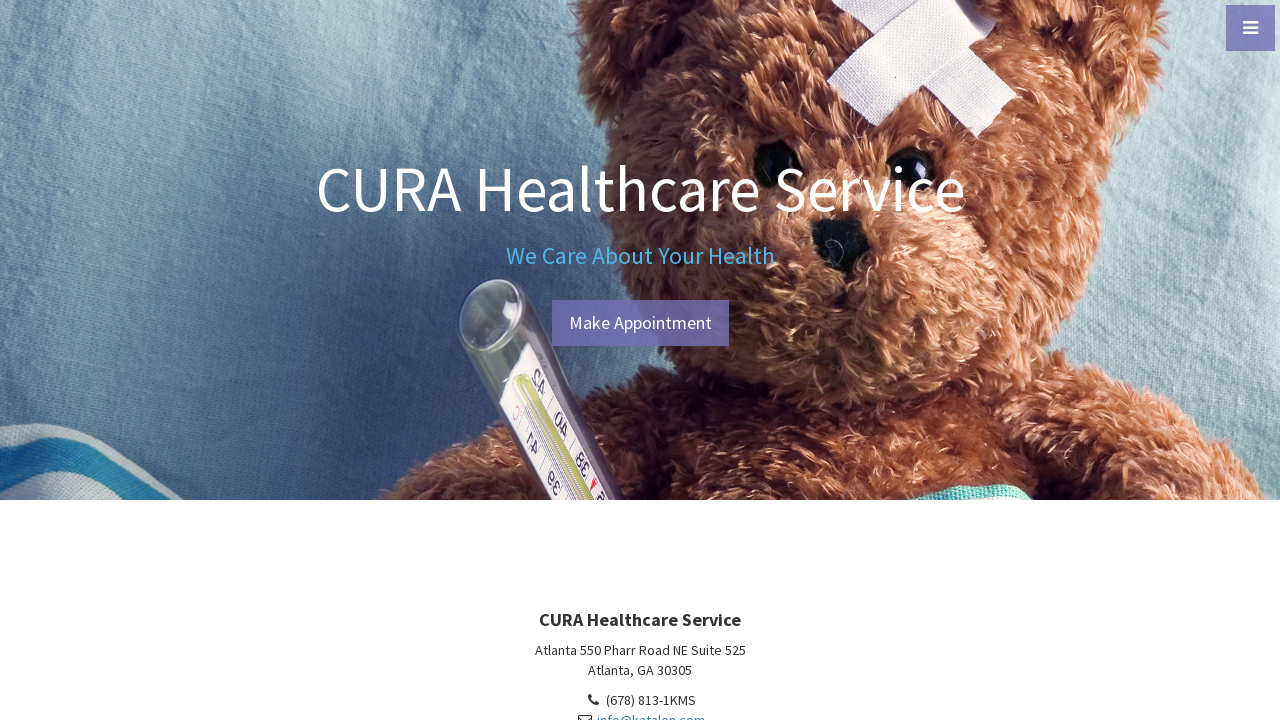

Maximized browser window to 1920x1080
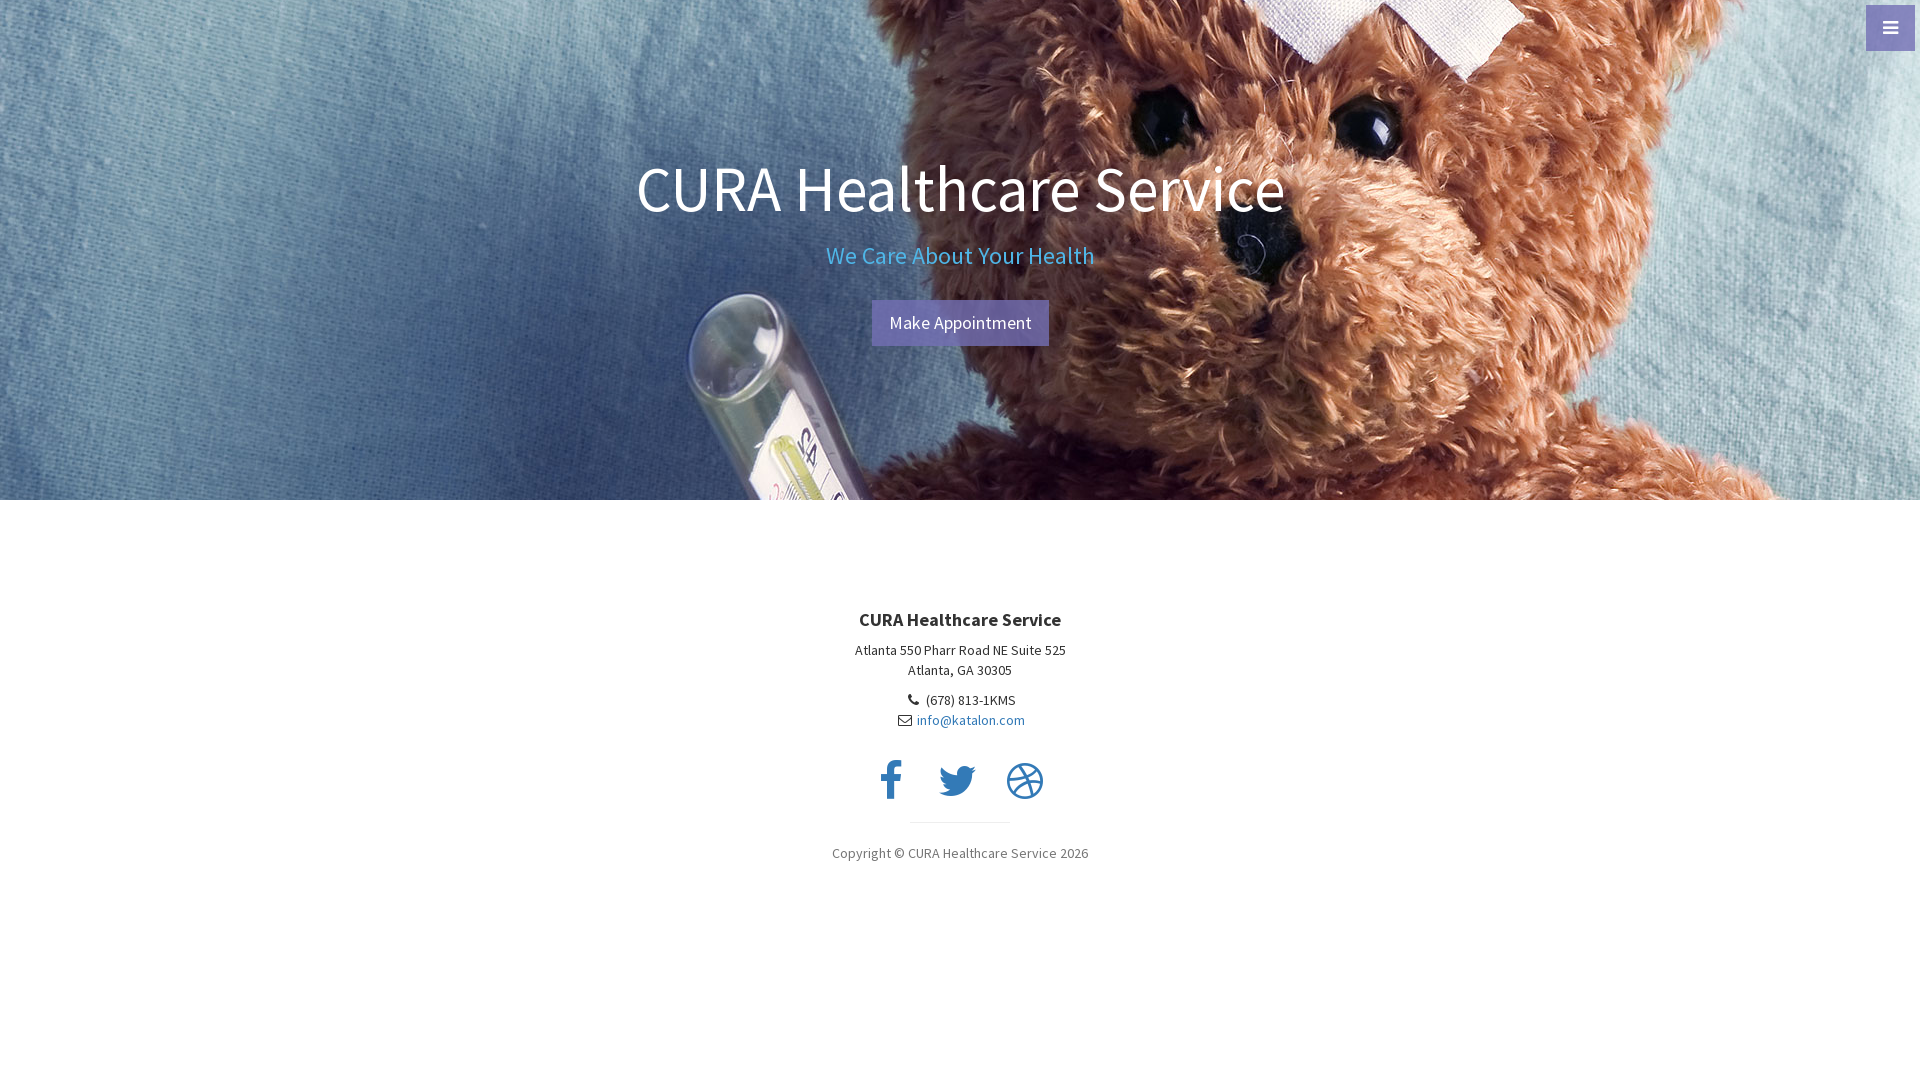

Page loaded successfully
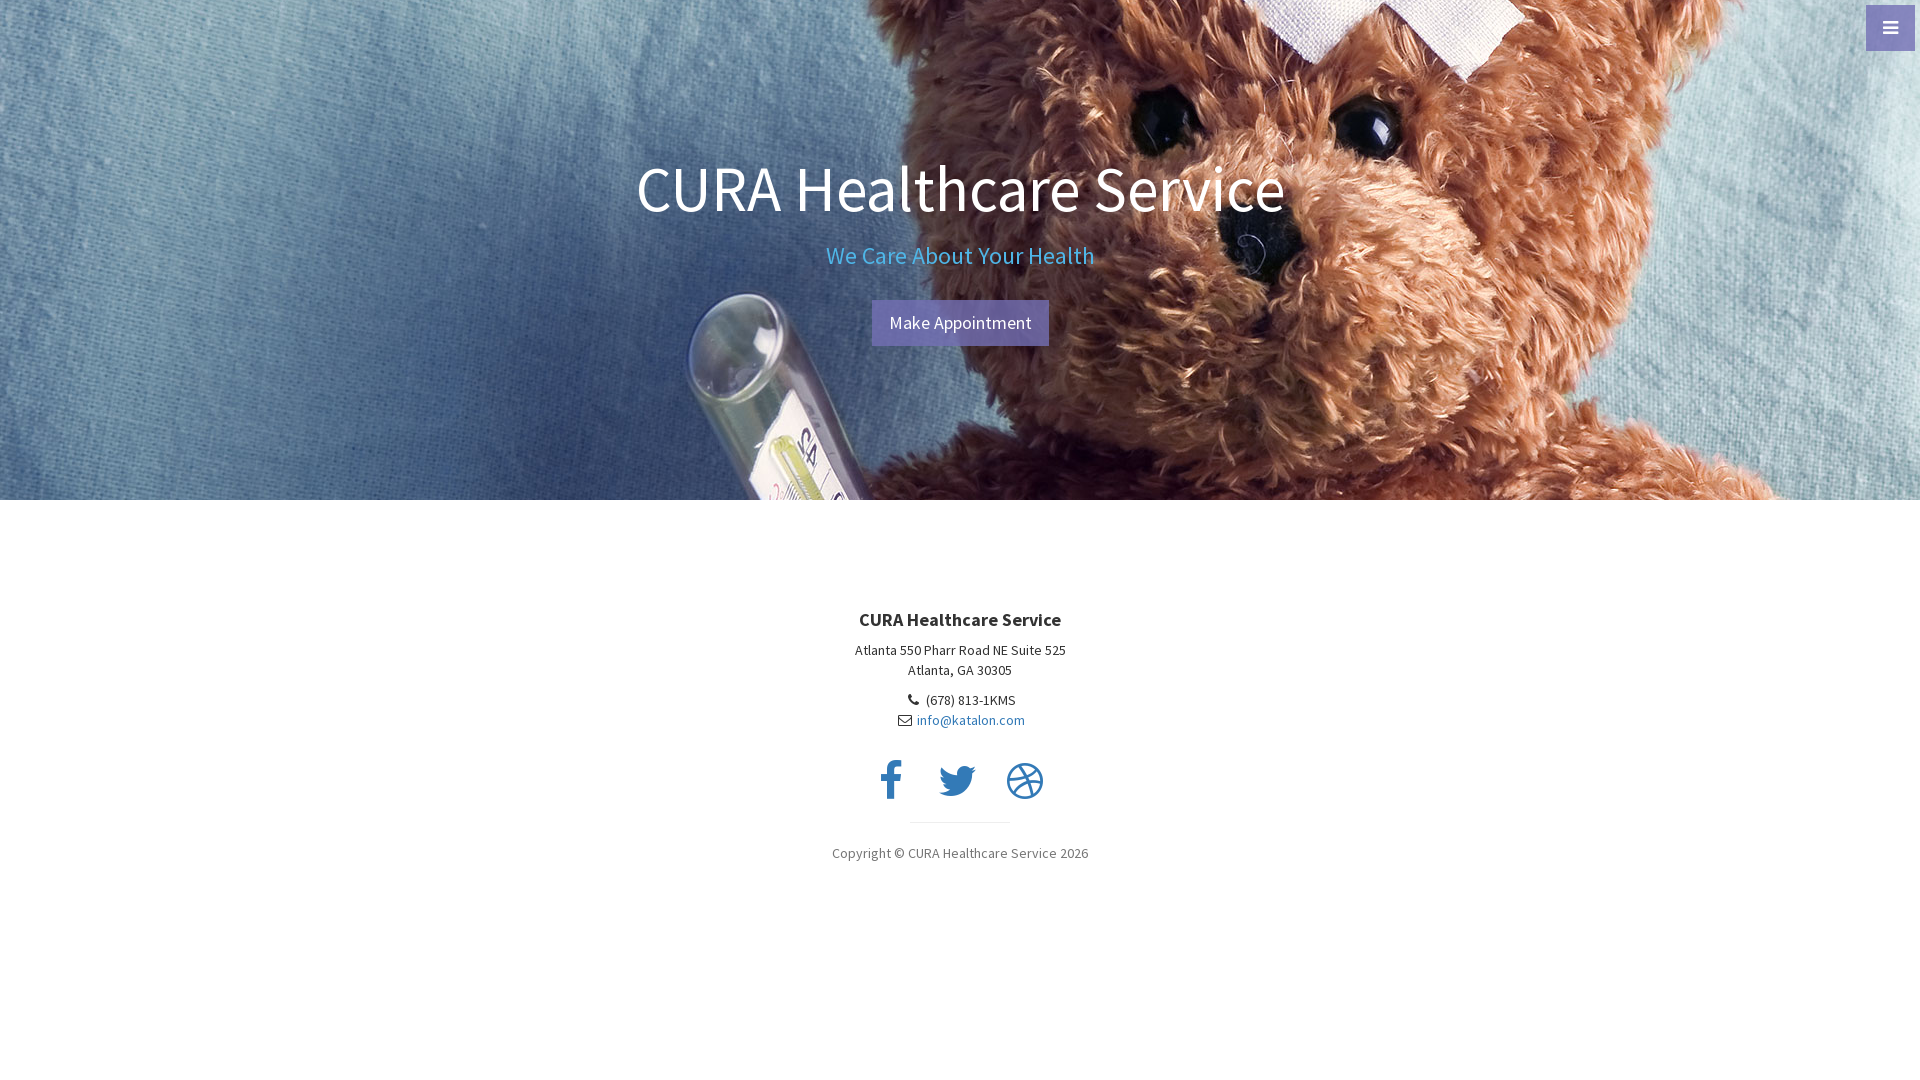

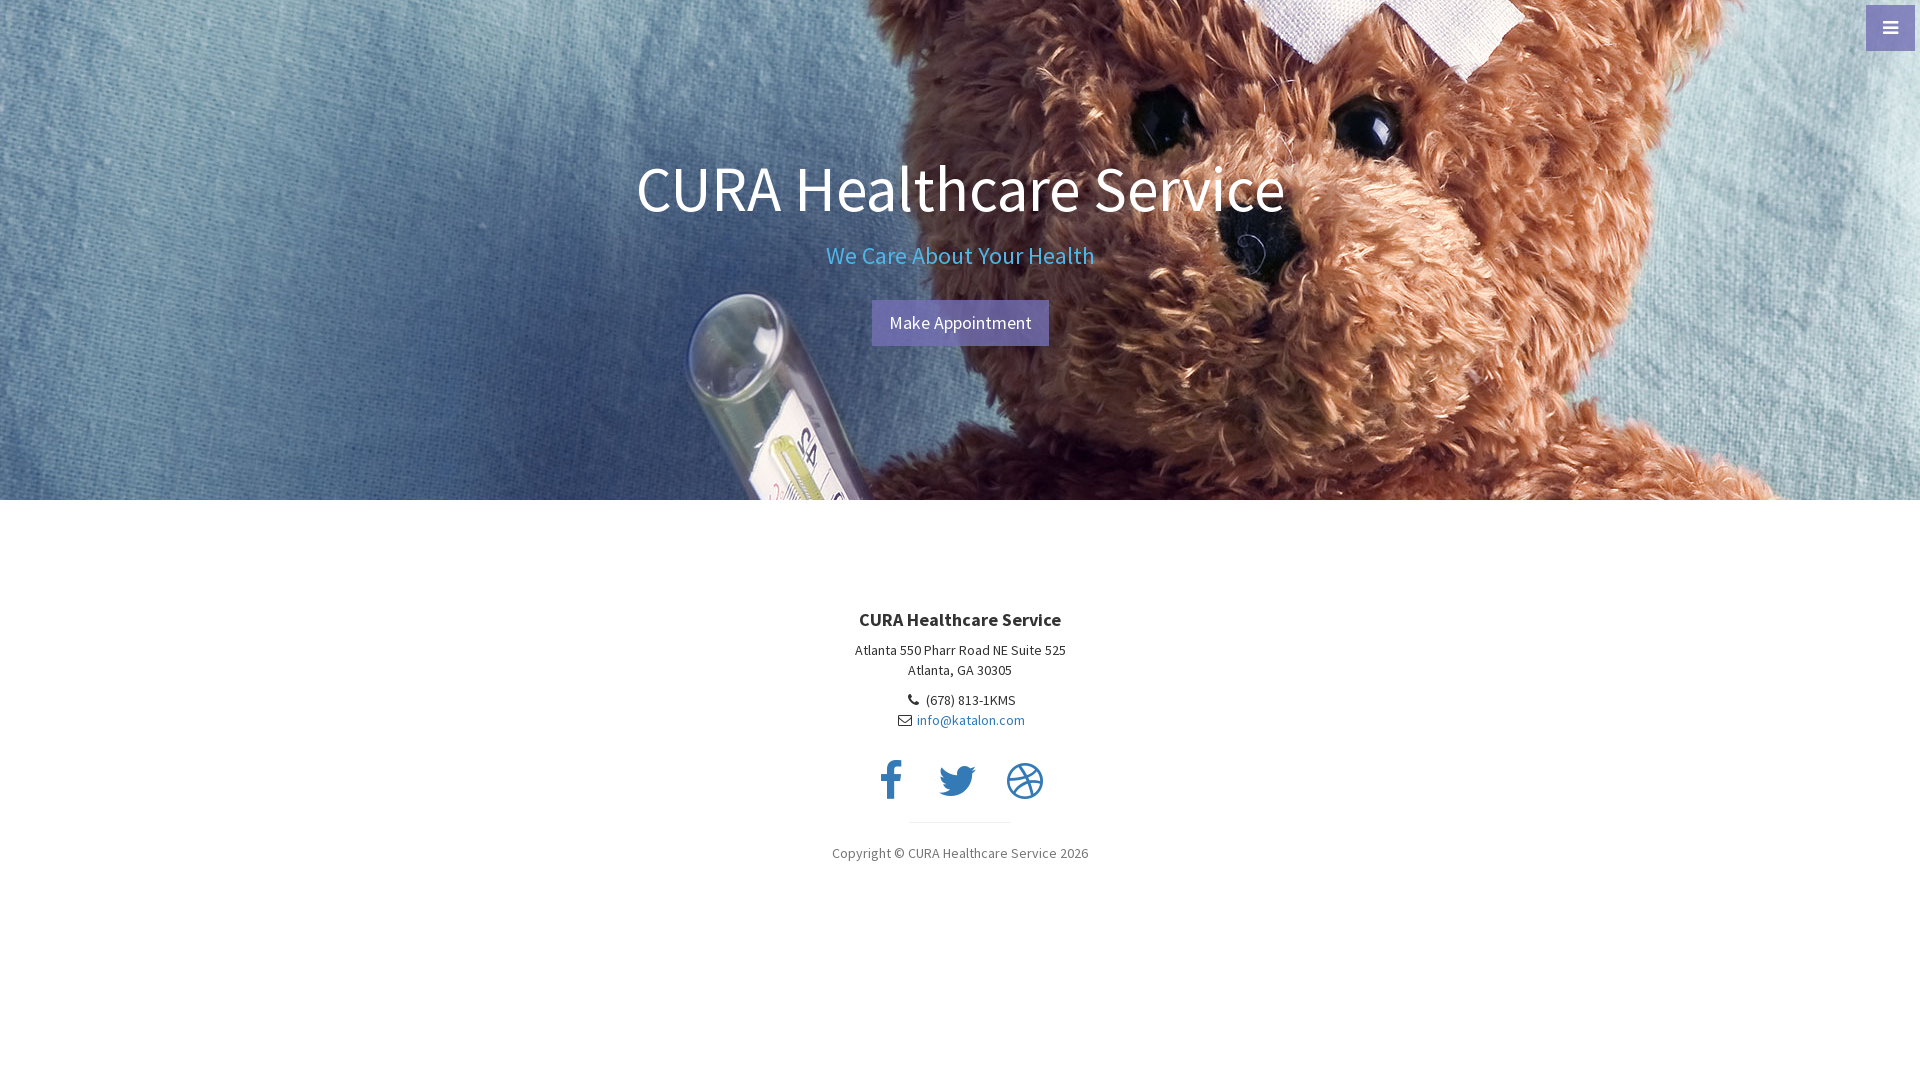